Tests if various form elements are enabled on the page and clicks the Development checkbox if enabled

Starting URL: https://automationfc.github.io/basic-form/index.html

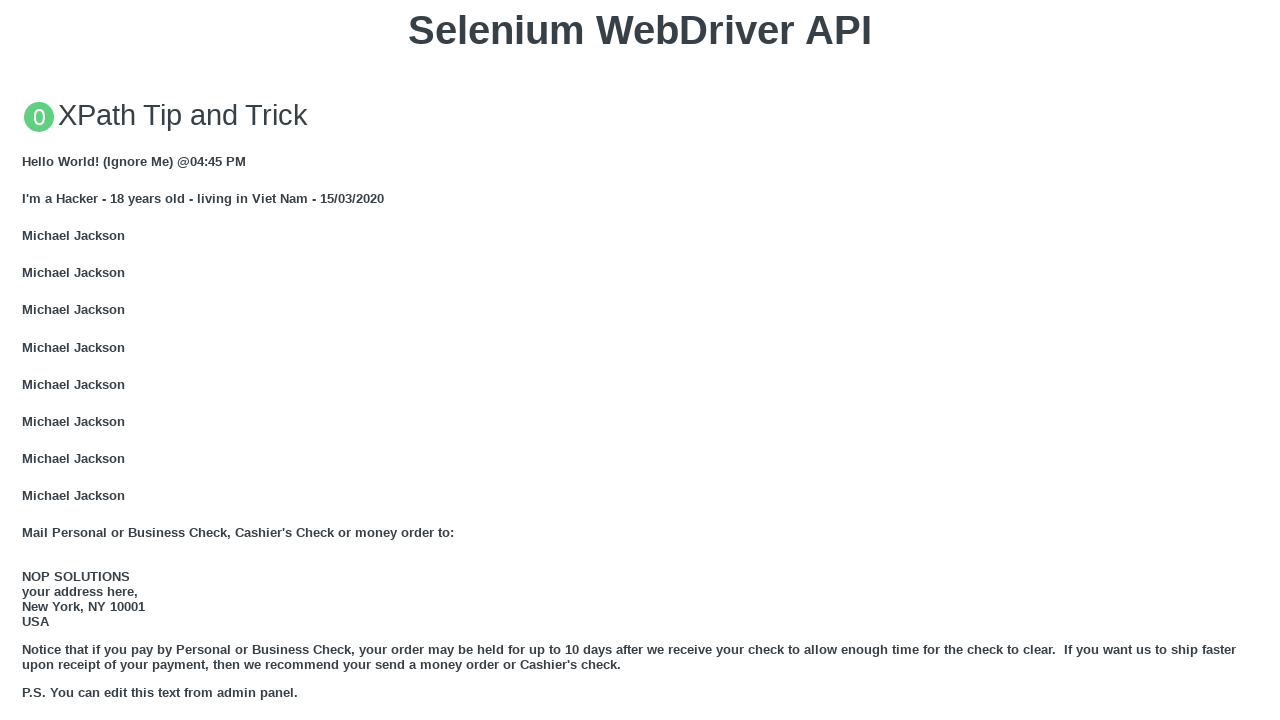

Checked if email input field is enabled
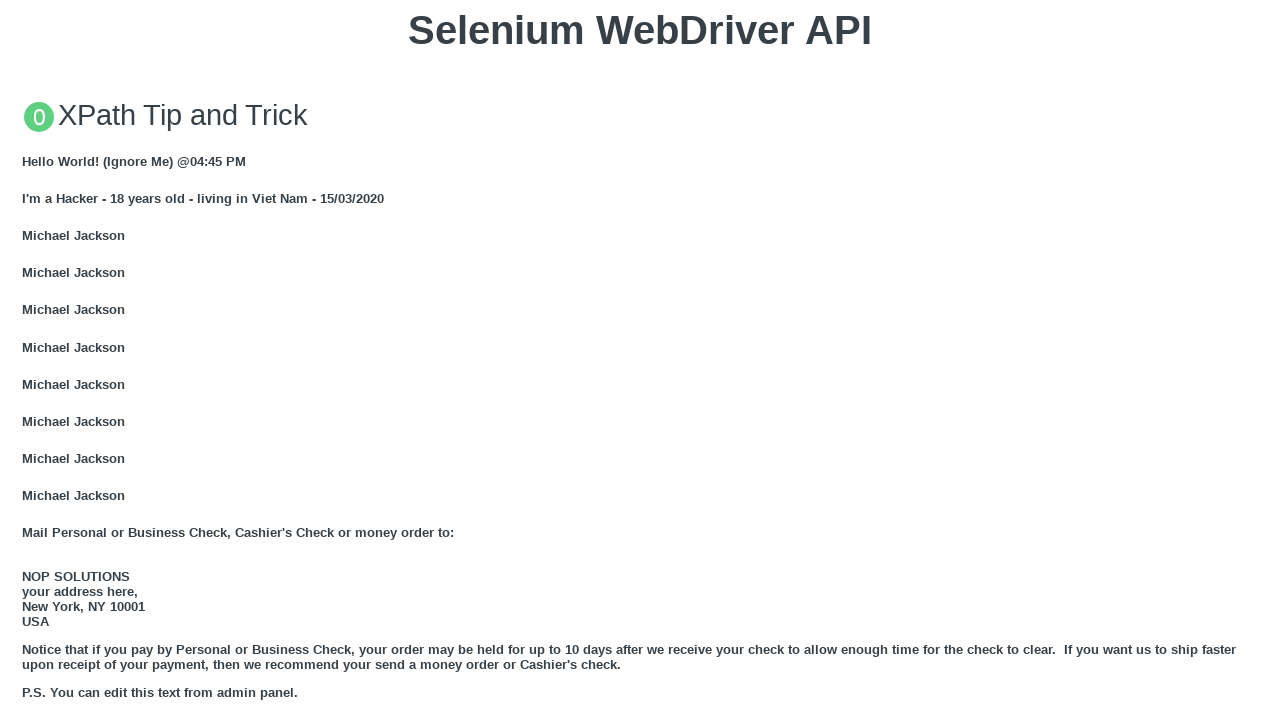

Checked if under 18 checkbox is enabled
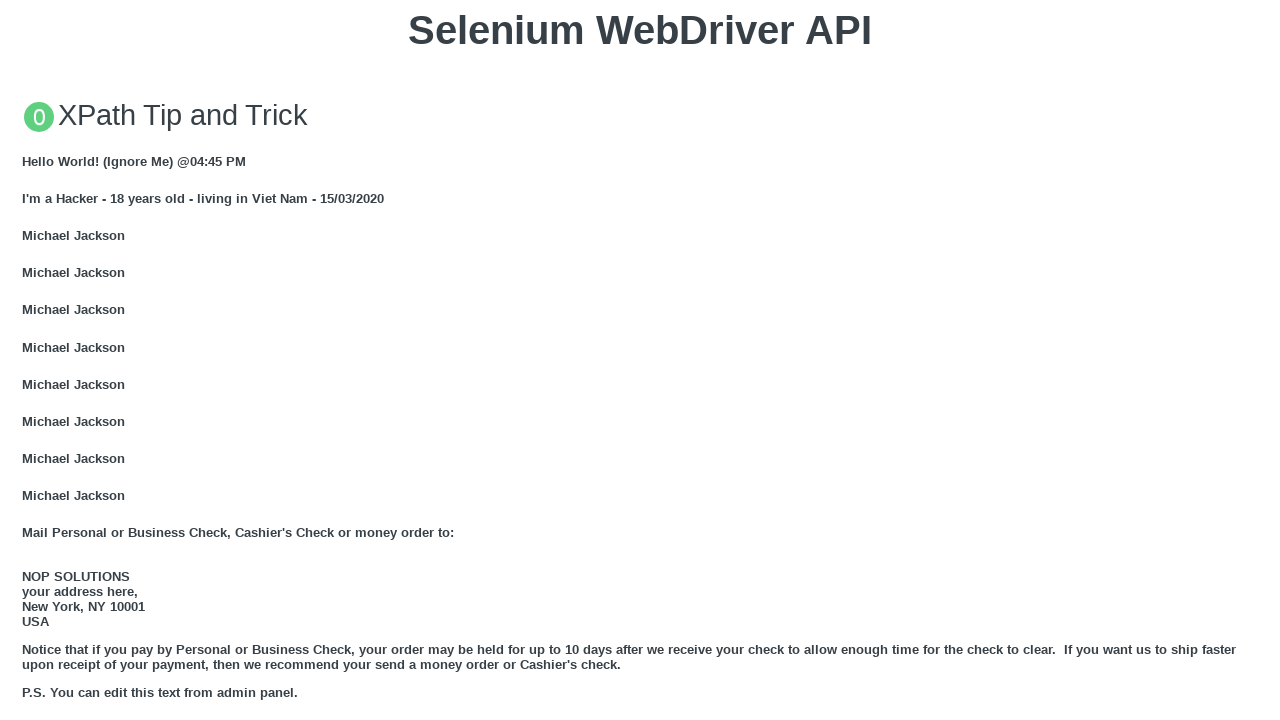

Checked if education textarea is enabled
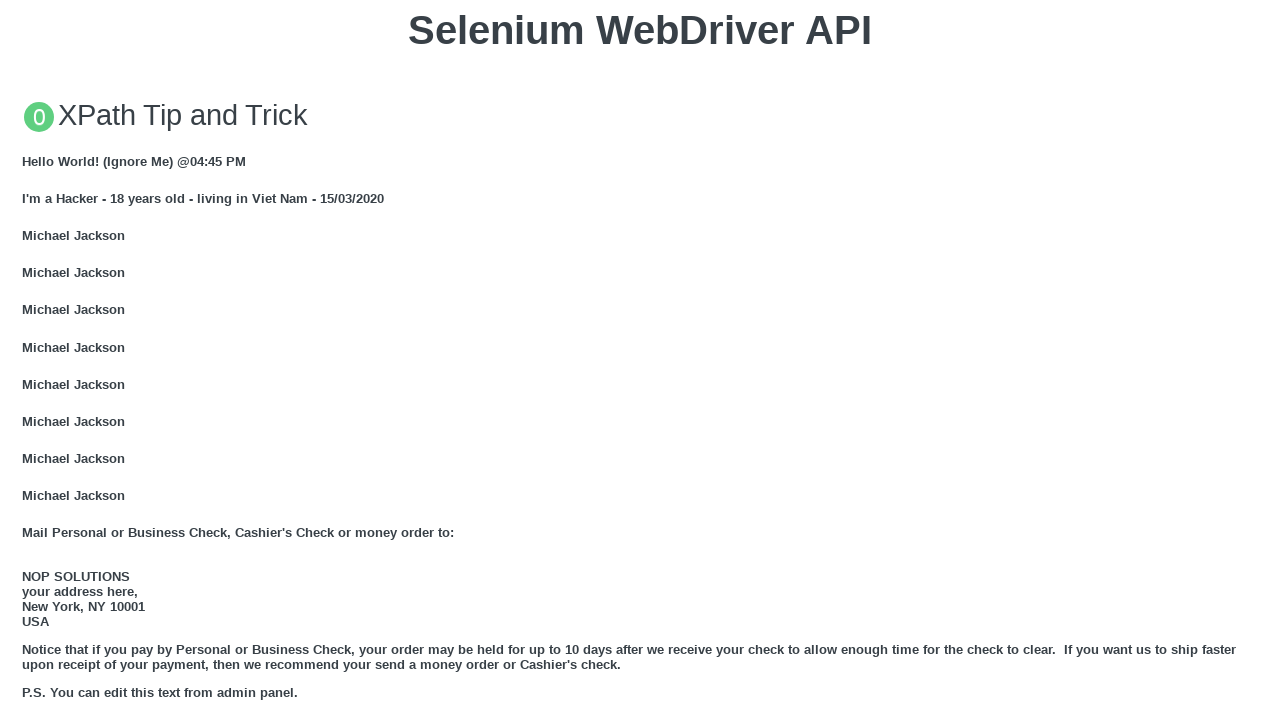

Checked if first job dropdown is enabled
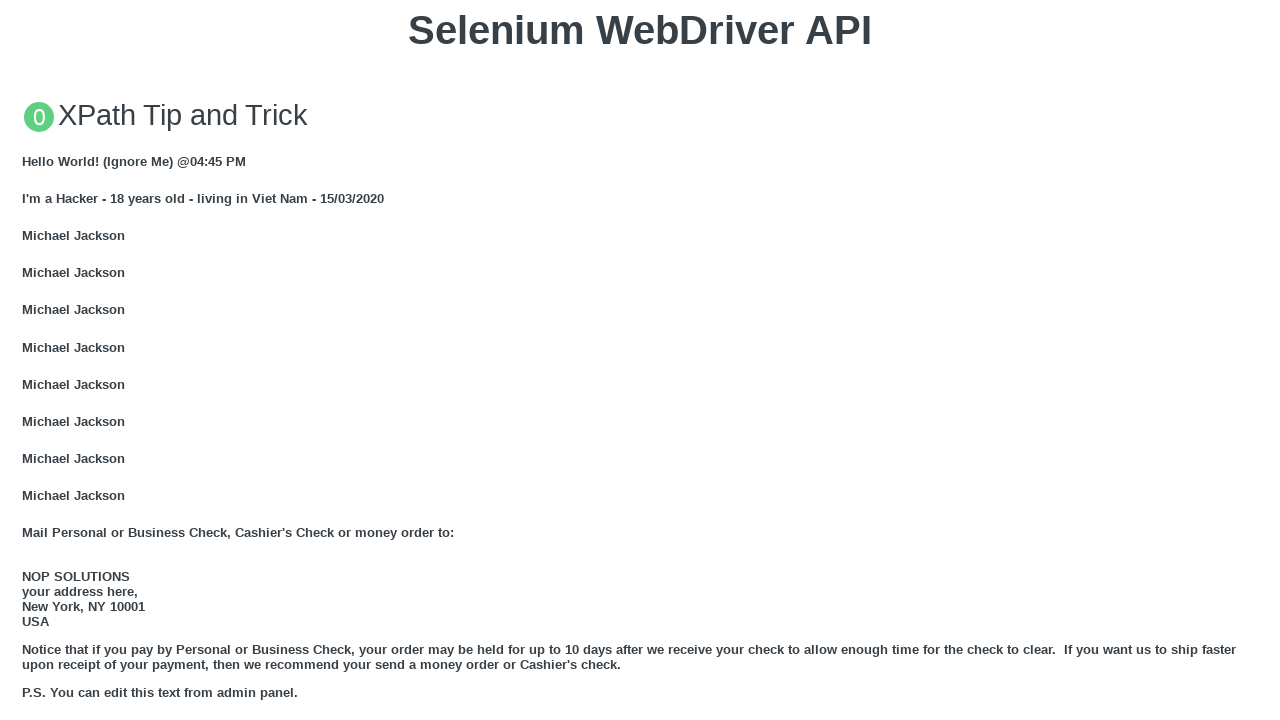

Checked if second job dropdown is enabled
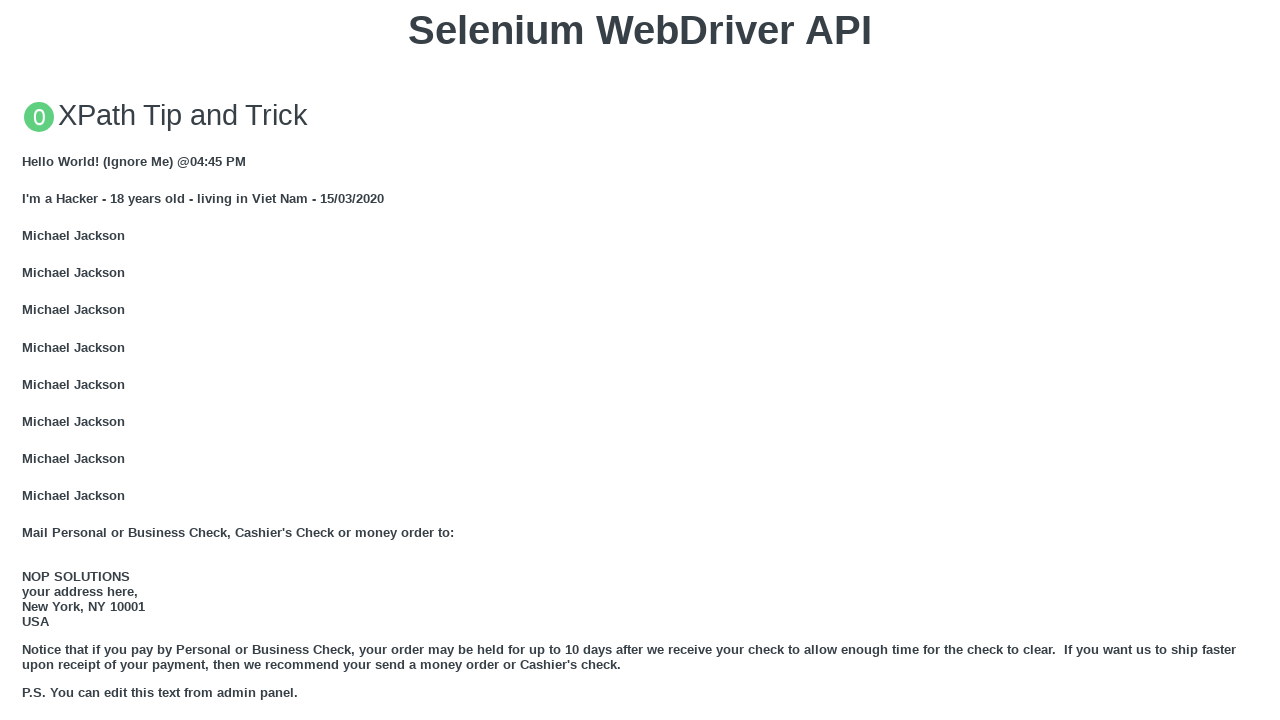

Development checkbox is enabled
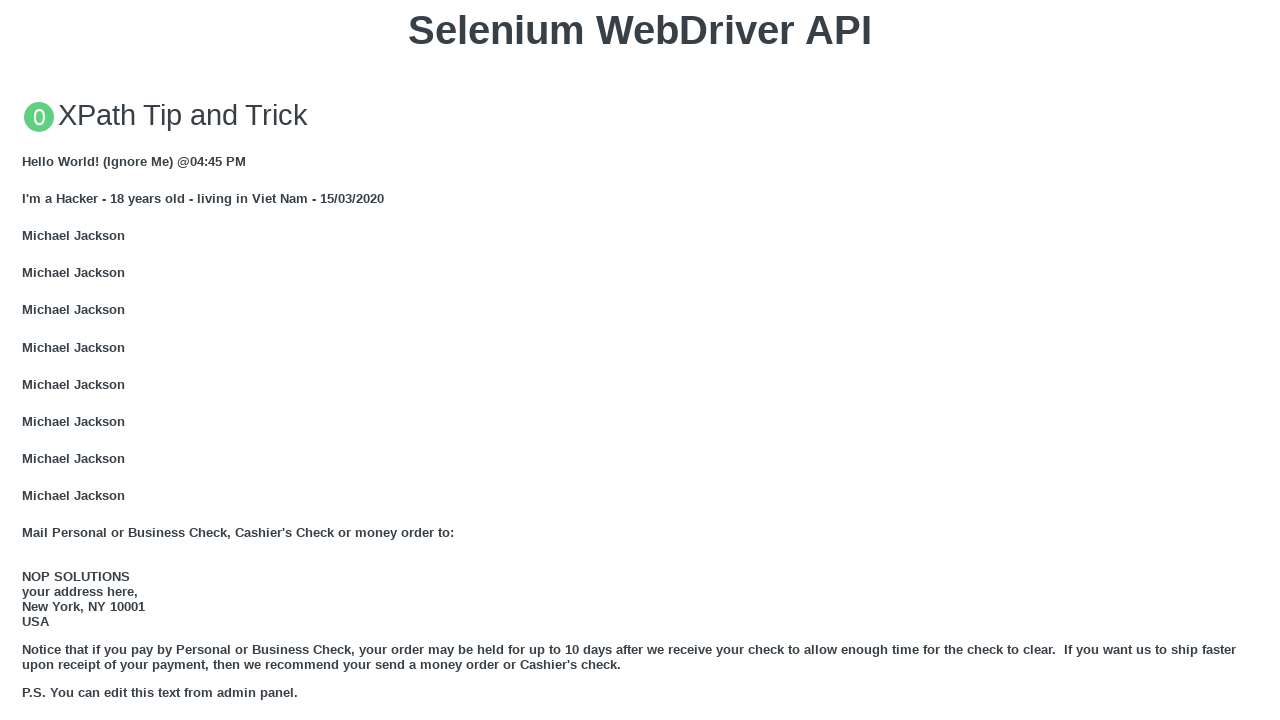

Clicked Development checkbox at (28, 361) on input#development
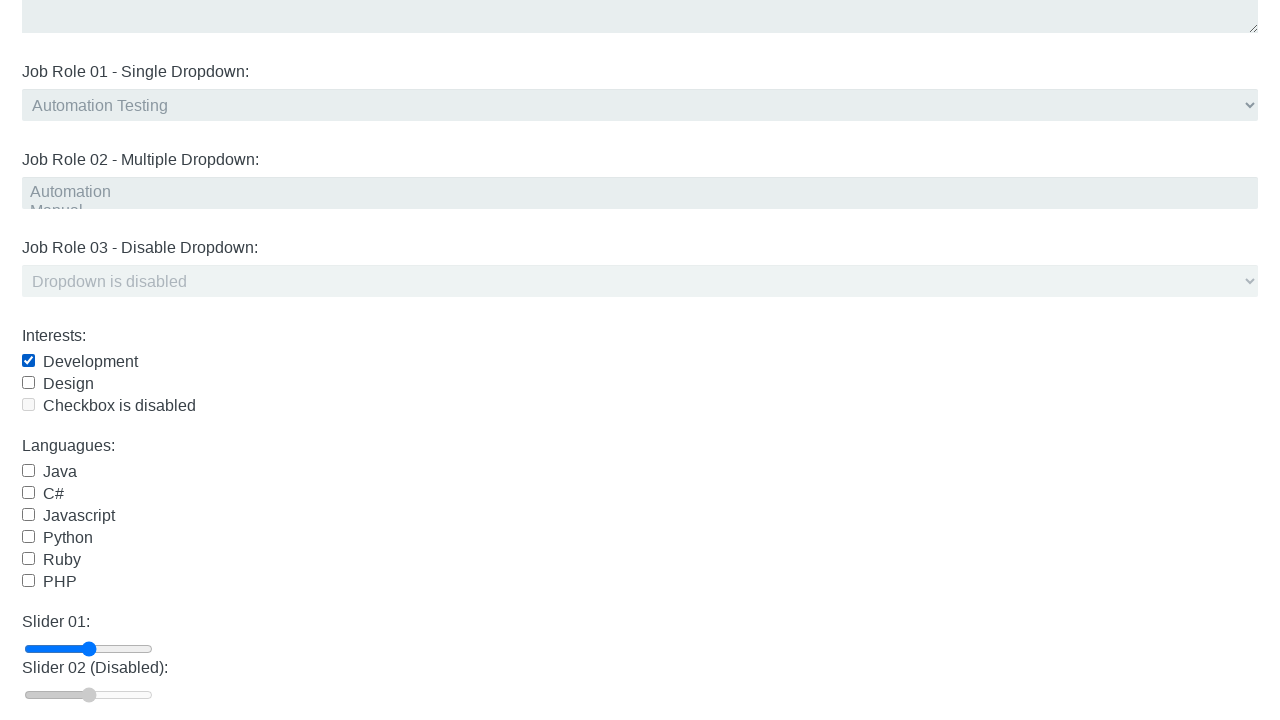

Checked if slider is enabled
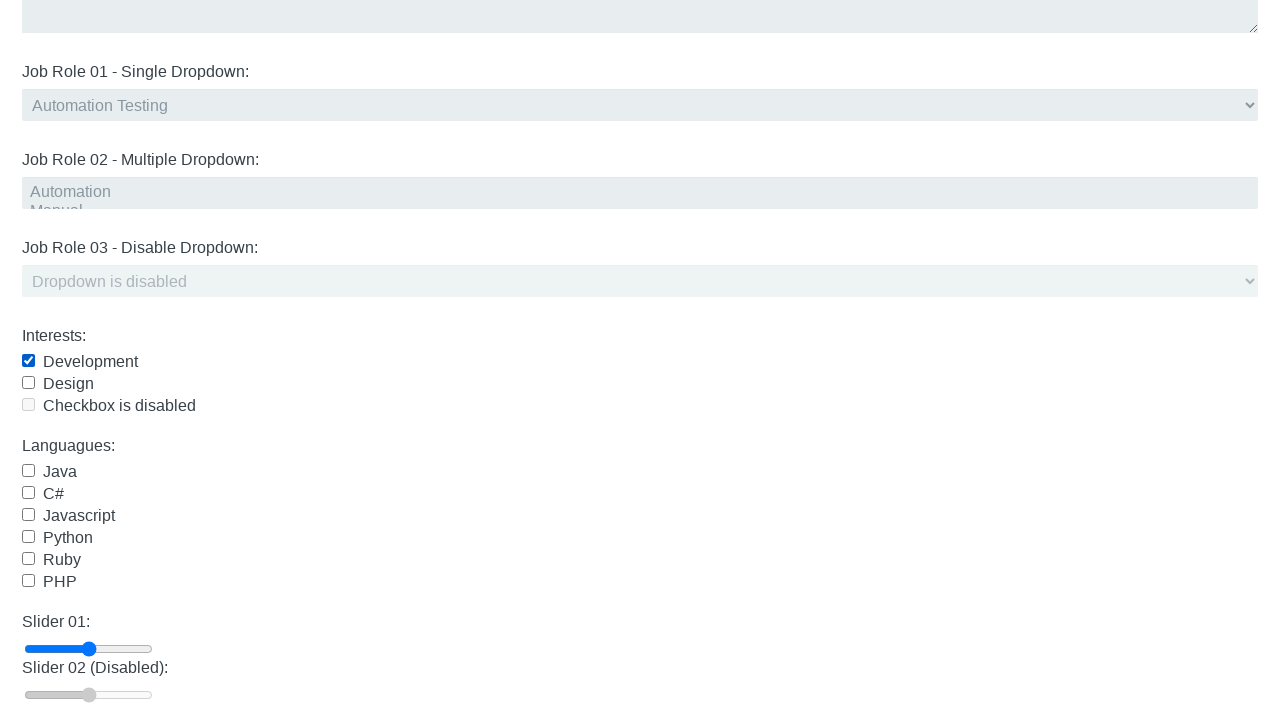

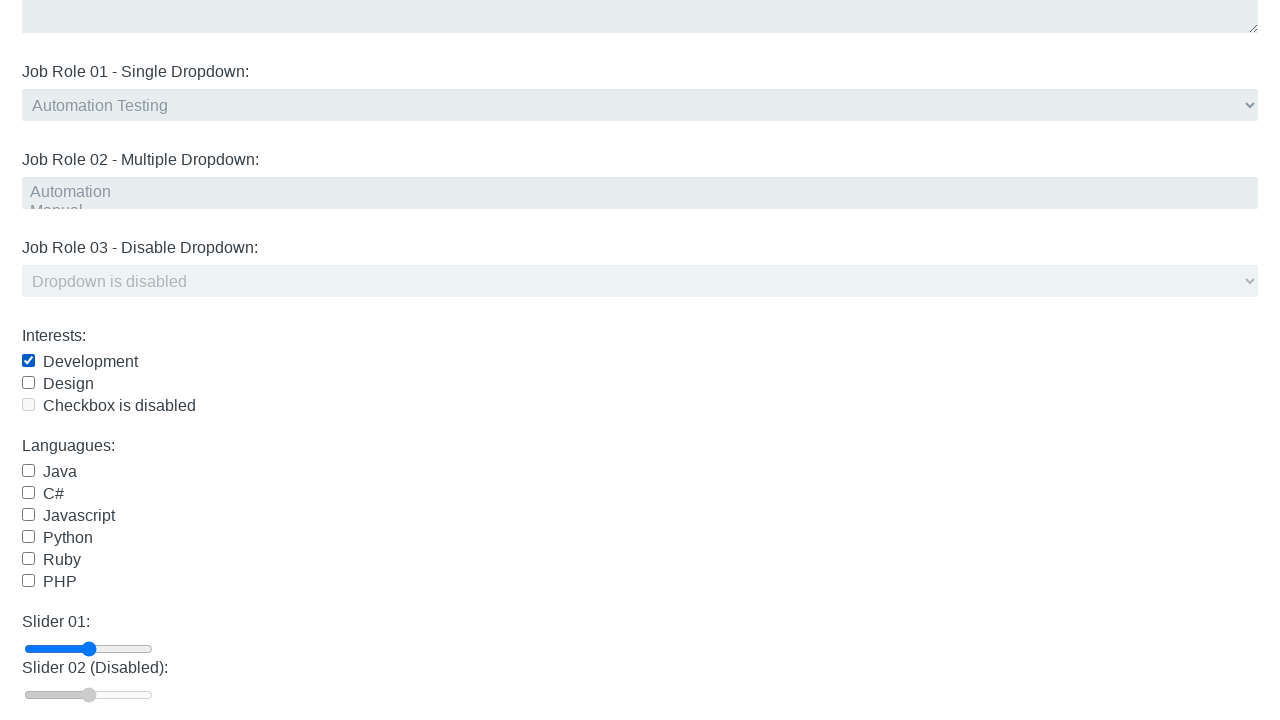